Tests handling of stale element reference by filling an email field, refreshing the page, and re-filling the email field

Starting URL: https://naveenautomationlabs.com/opencart/index.php?route=account/login

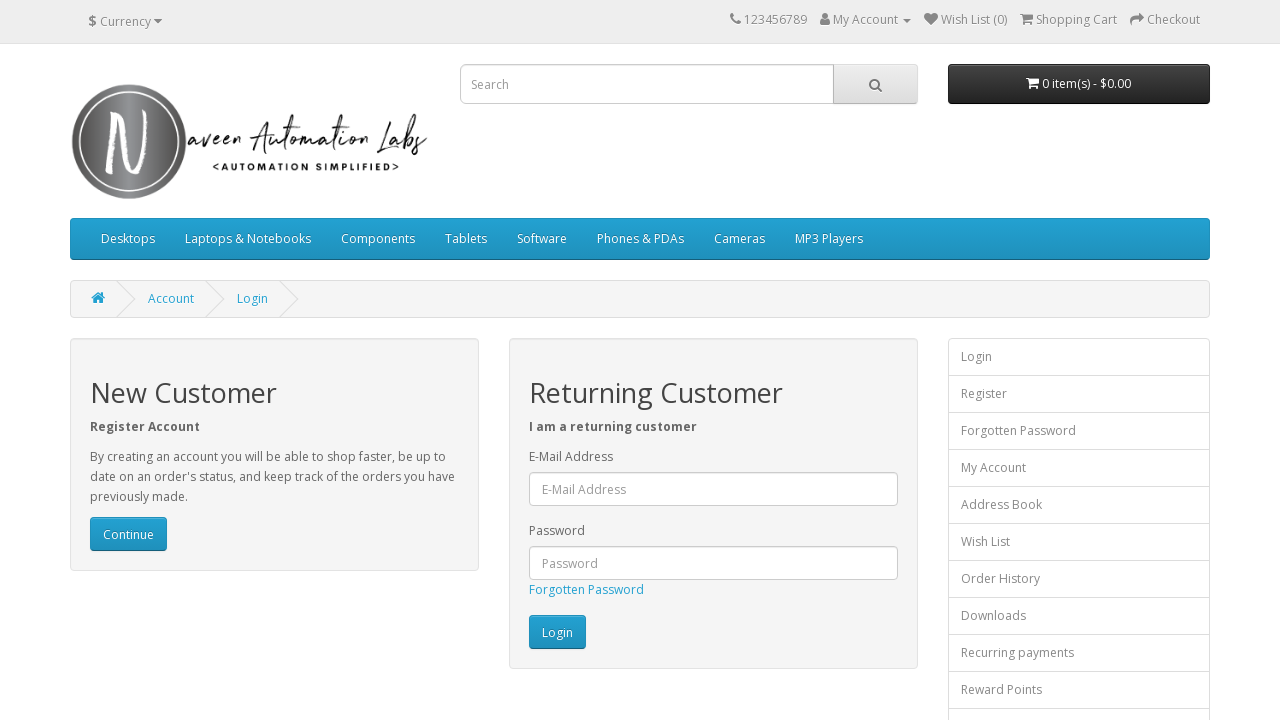

Filled email field with 'testuser@example.com' on #input-email
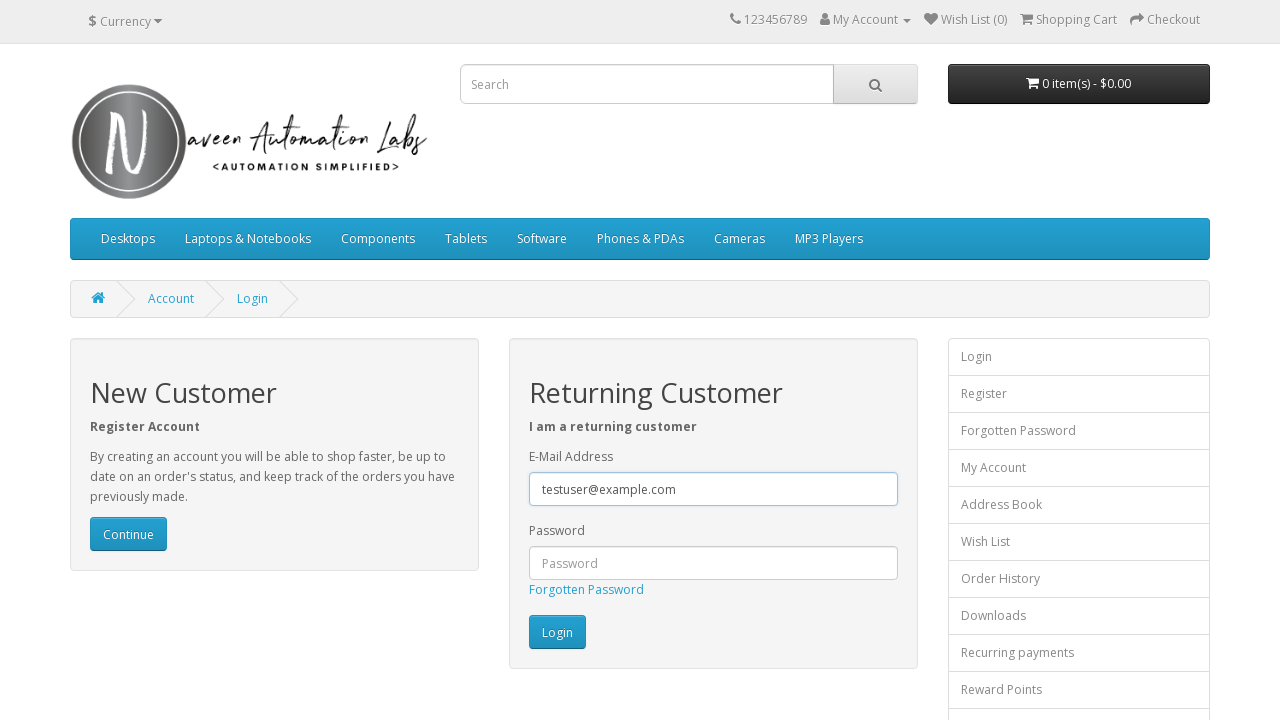

Refreshed the page to simulate stale element scenario
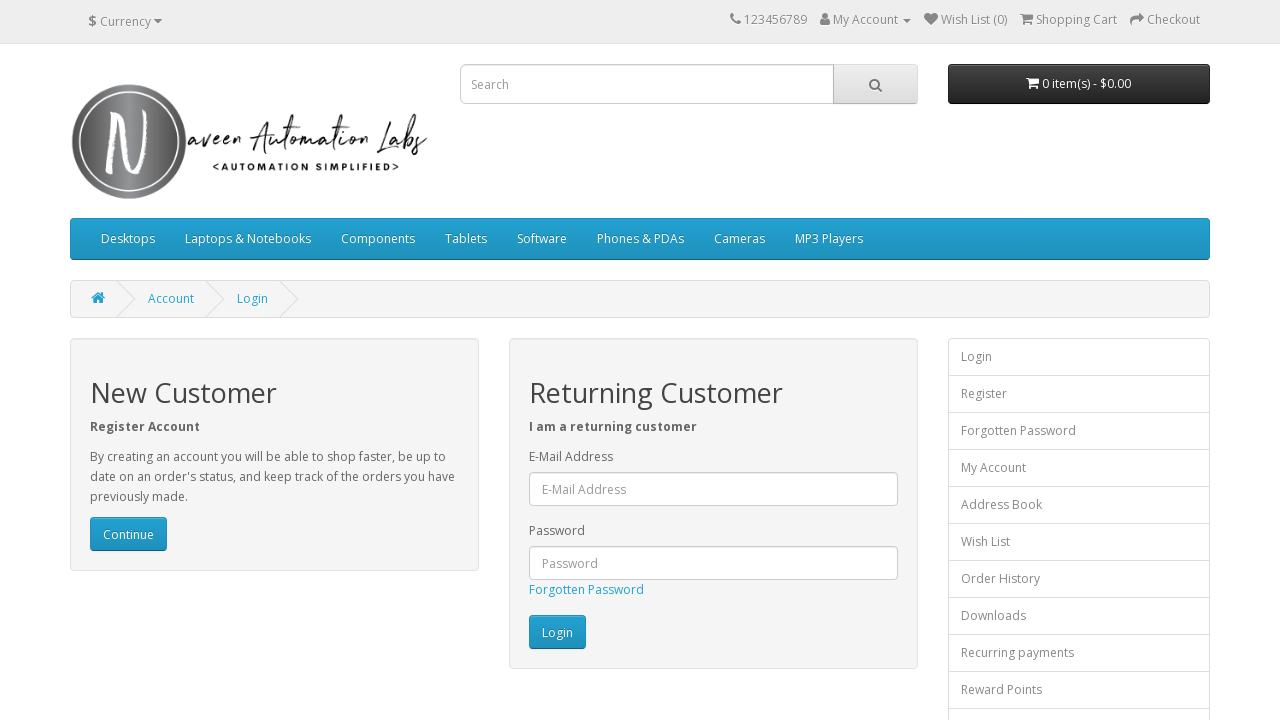

Re-filled email field with 'testuser2@example.com' after page refresh on #input-email
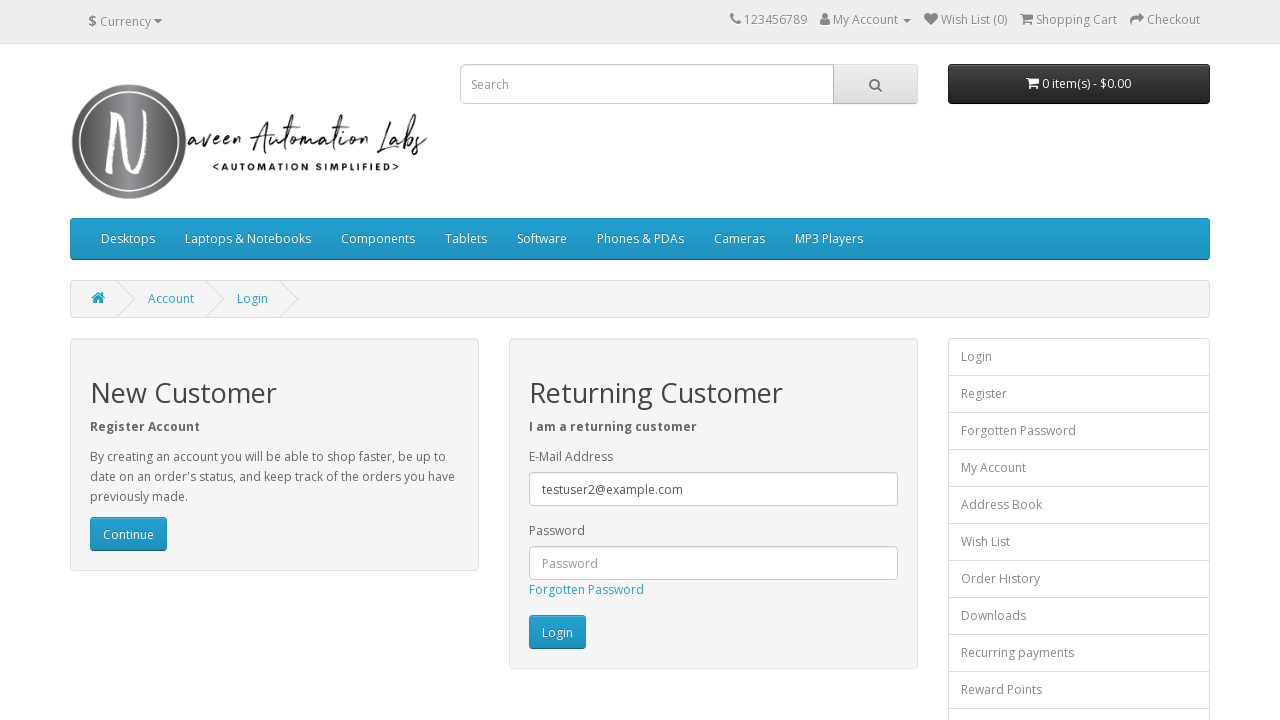

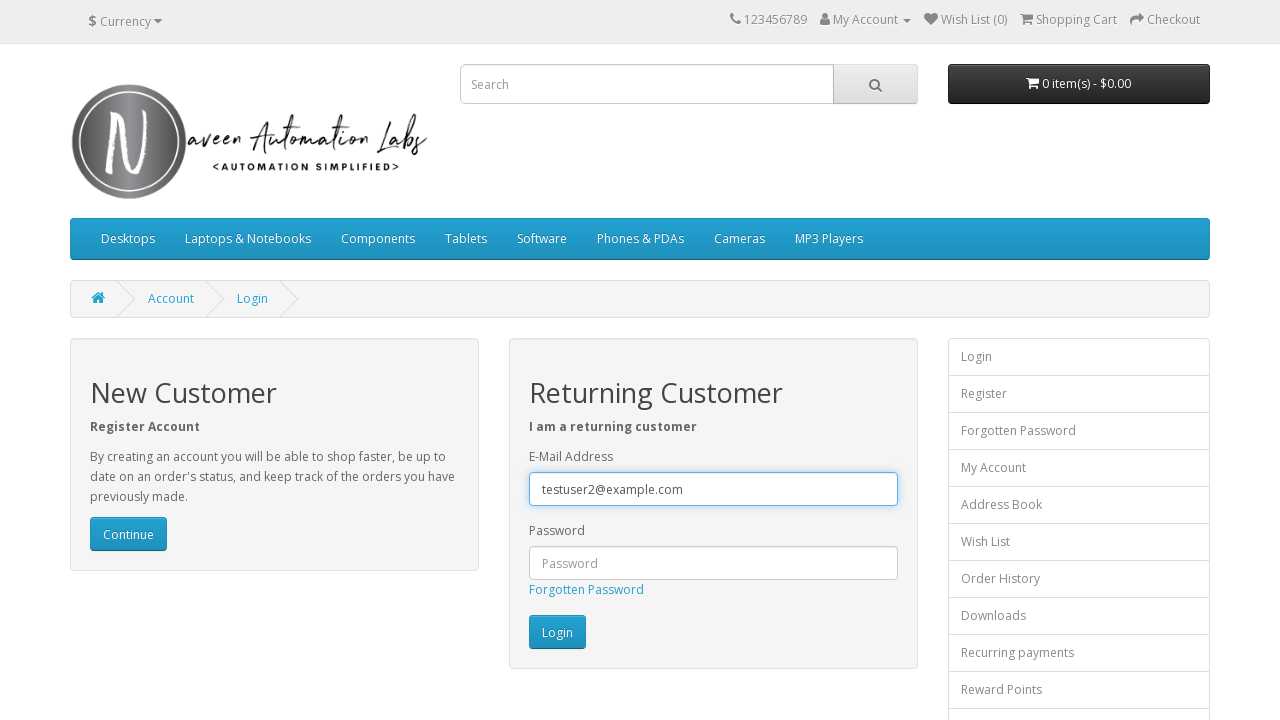